Tests exit intent modal by moving mouse out of viewport to trigger modal display.

Starting URL: http://the-internet.herokuapp.com/exit_intent

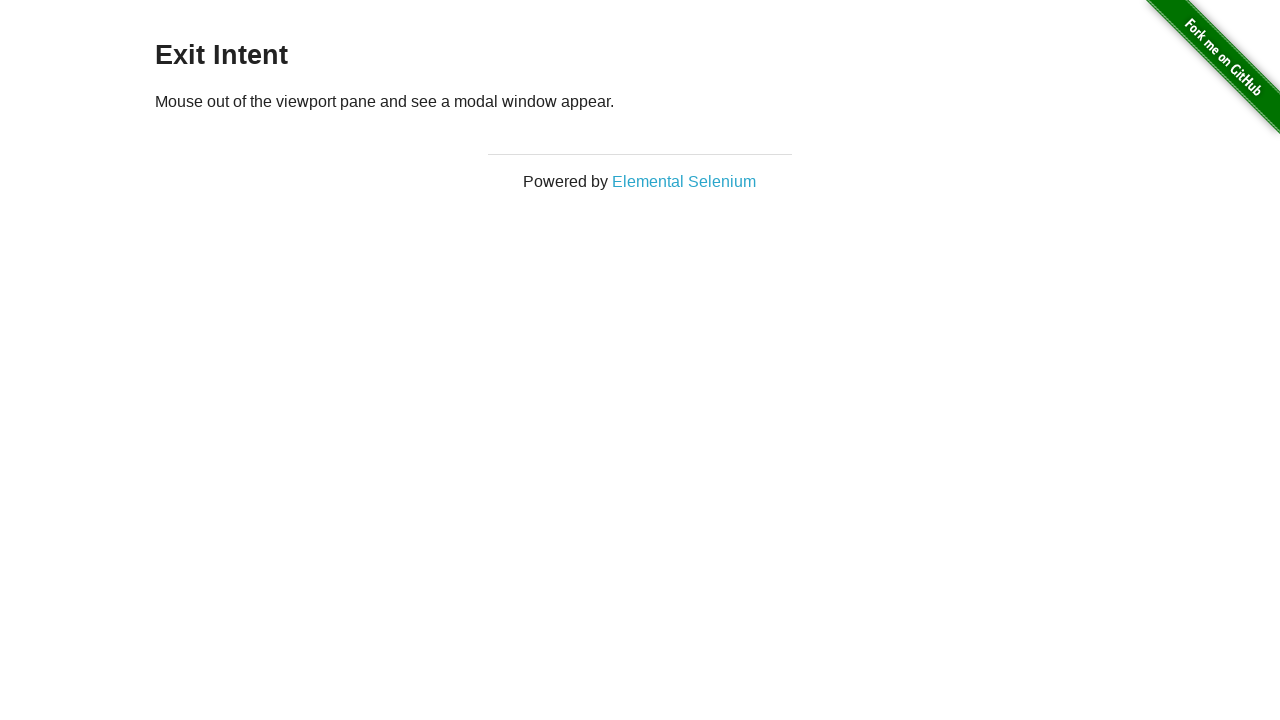

Moved mouse to top of viewport at coordinates (500, 0) at (500, 0)
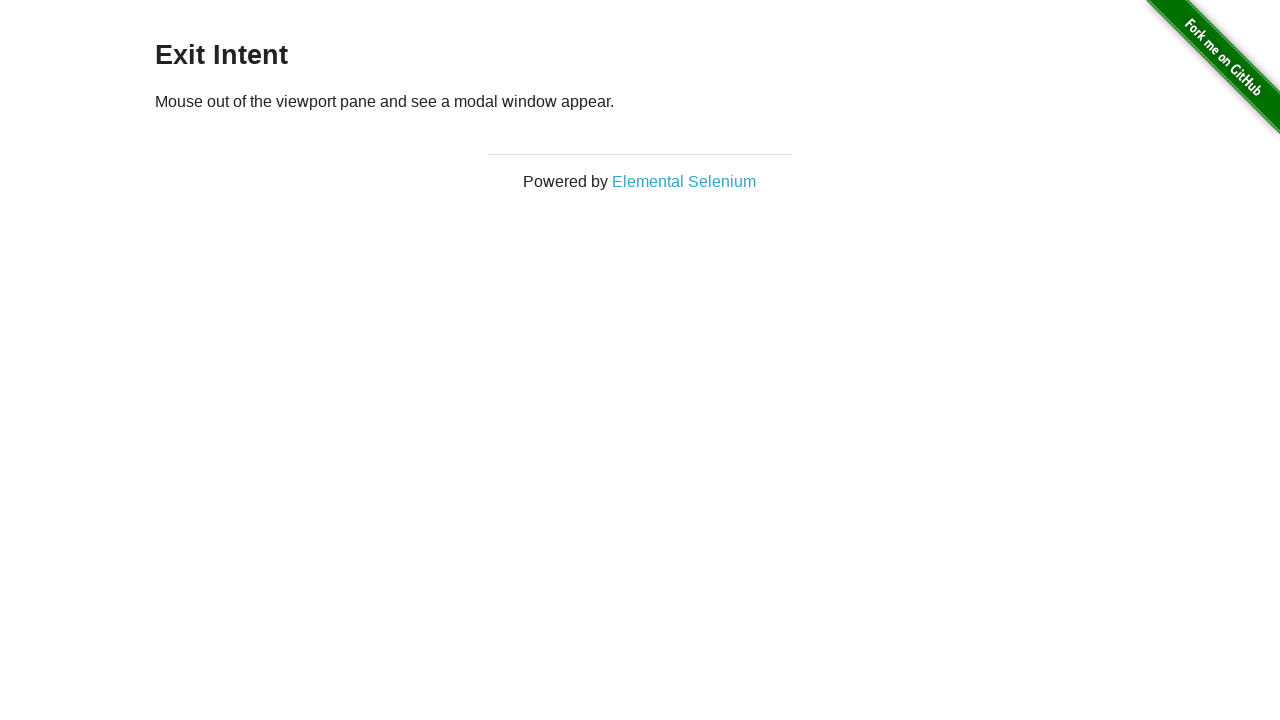

Moved mouse out of viewport to coordinates (500, -100) to trigger exit intent at (500, -100)
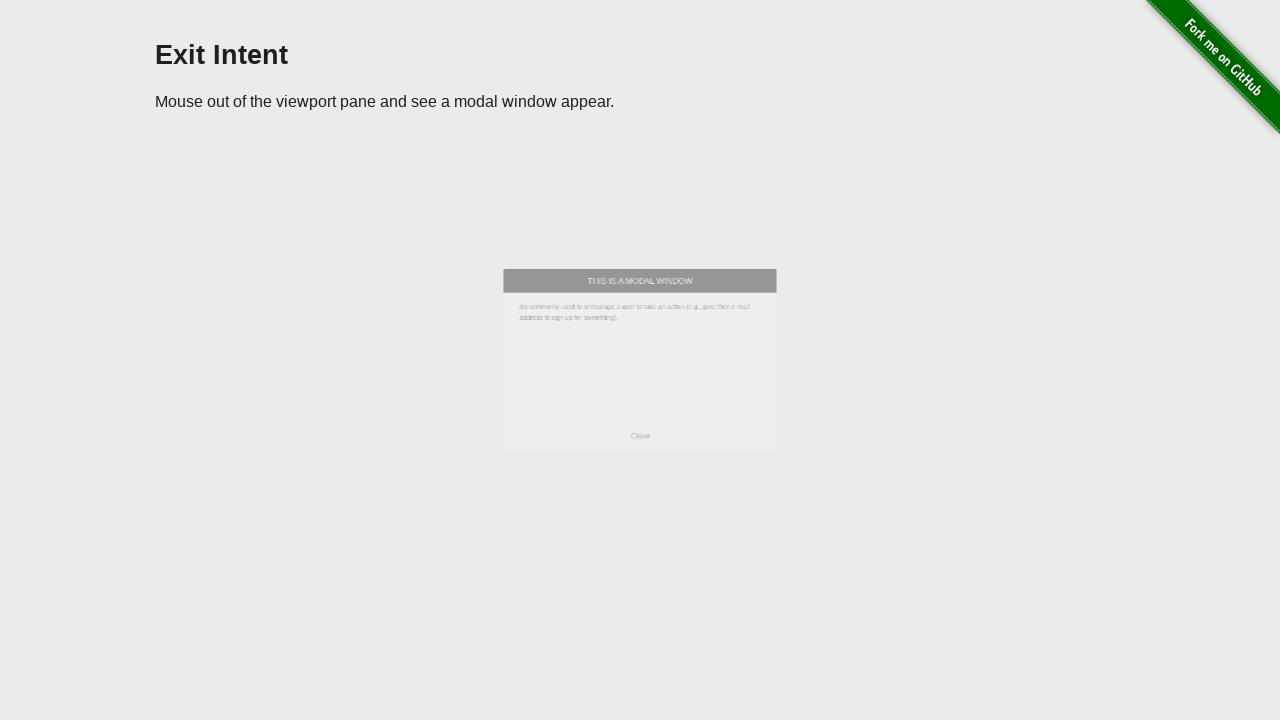

Exit intent modal appeared and became visible
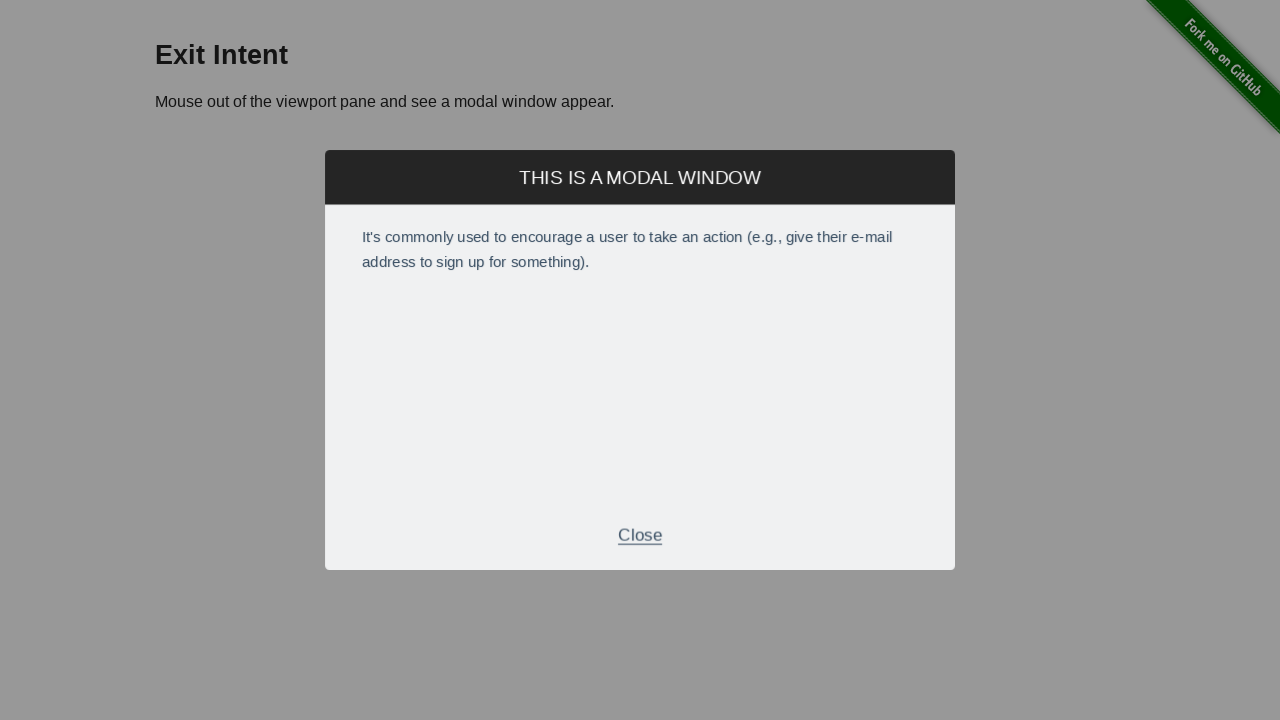

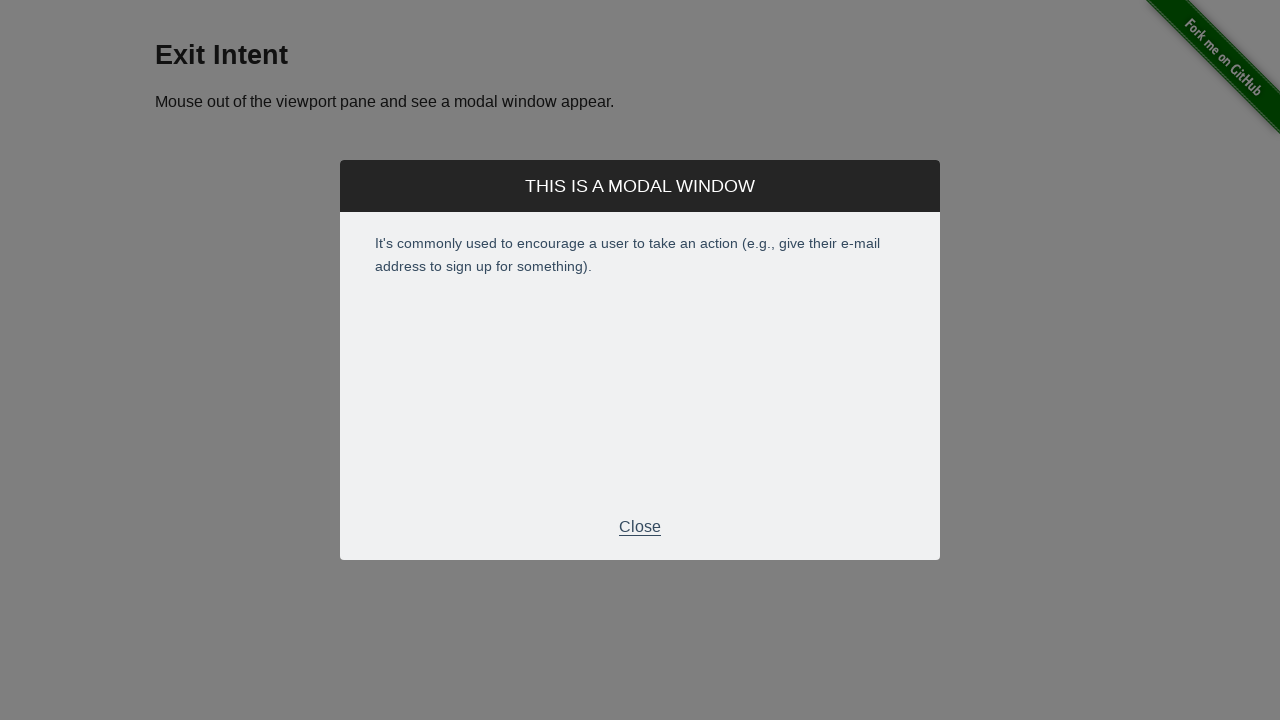